Tests dynamic loading by clicking a button and verifying that "Hello World!" text appears after loading

Starting URL: https://the-internet.herokuapp.com/dynamic_loading/2

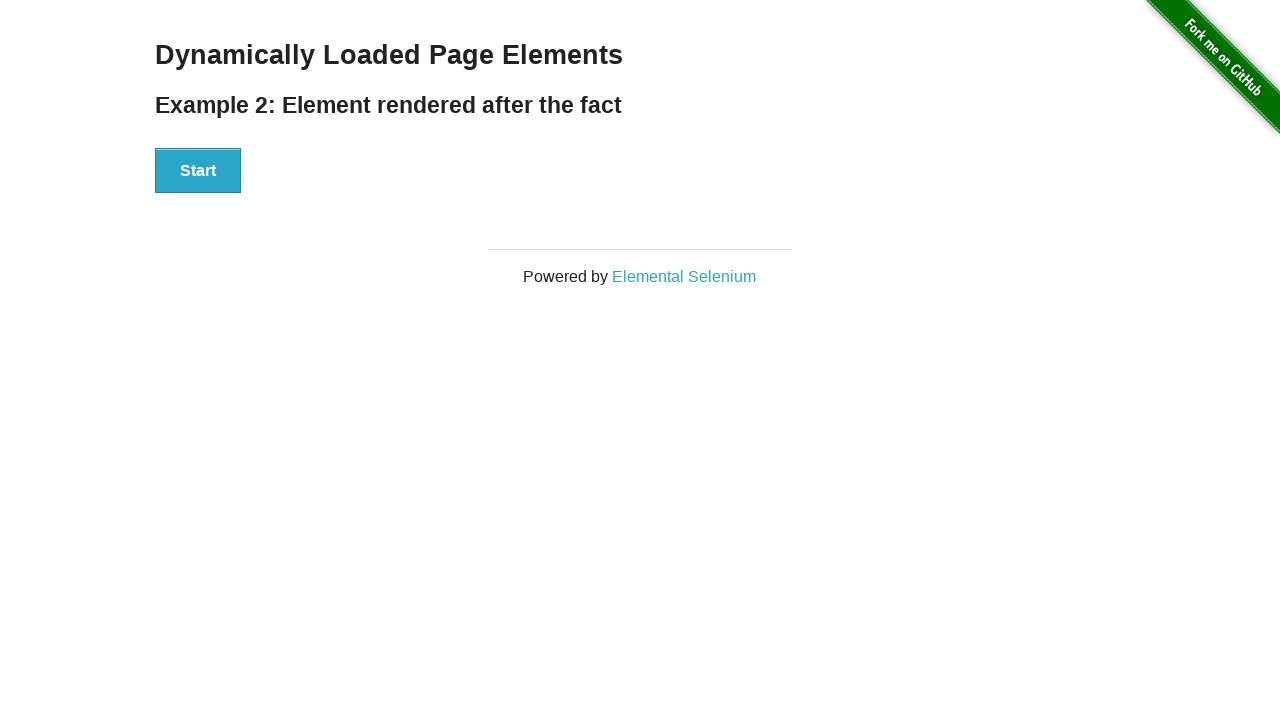

Clicked Start button to trigger dynamic loading at (198, 171) on xpath=//button
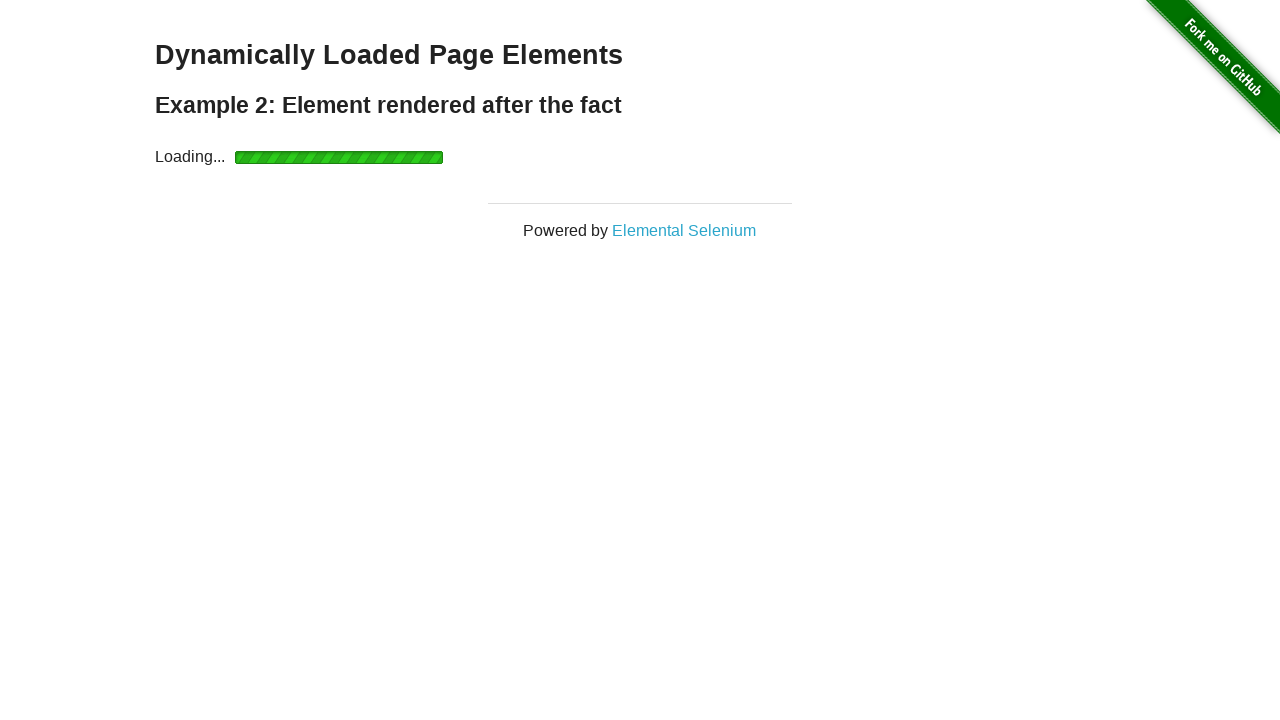

Waited for 'Hello World!' text to appear
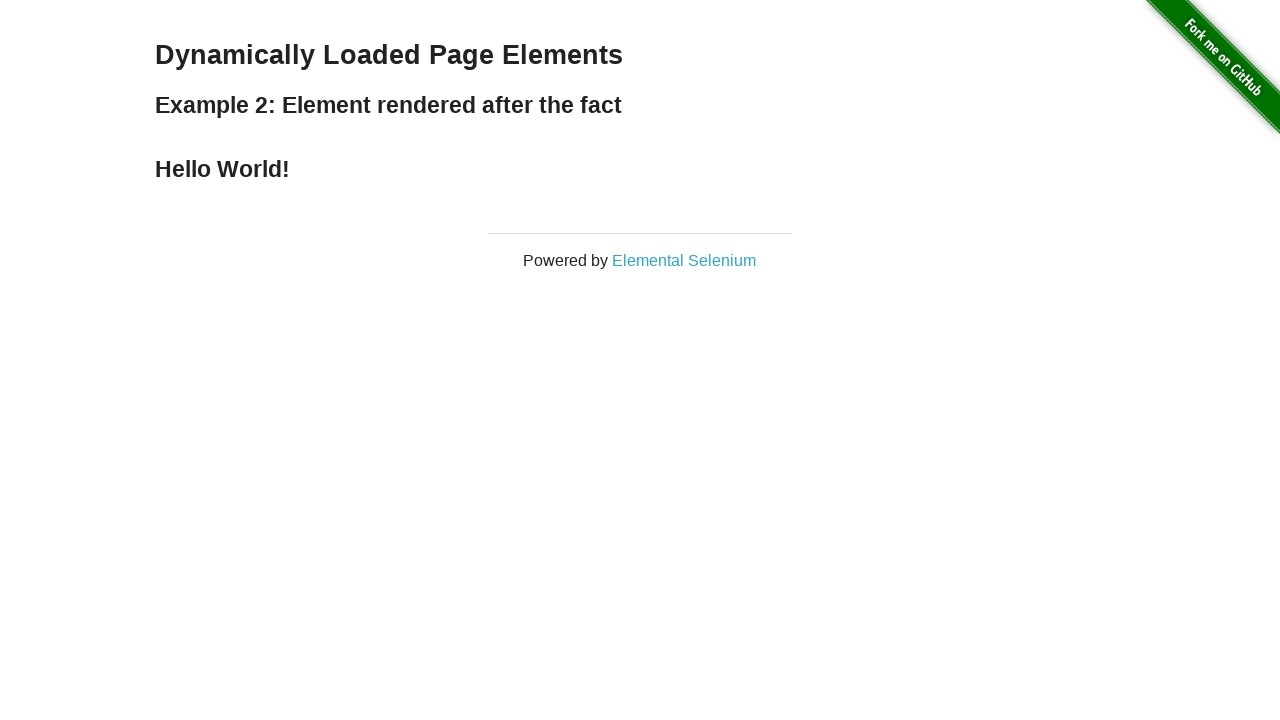

Located 'Hello World!' element
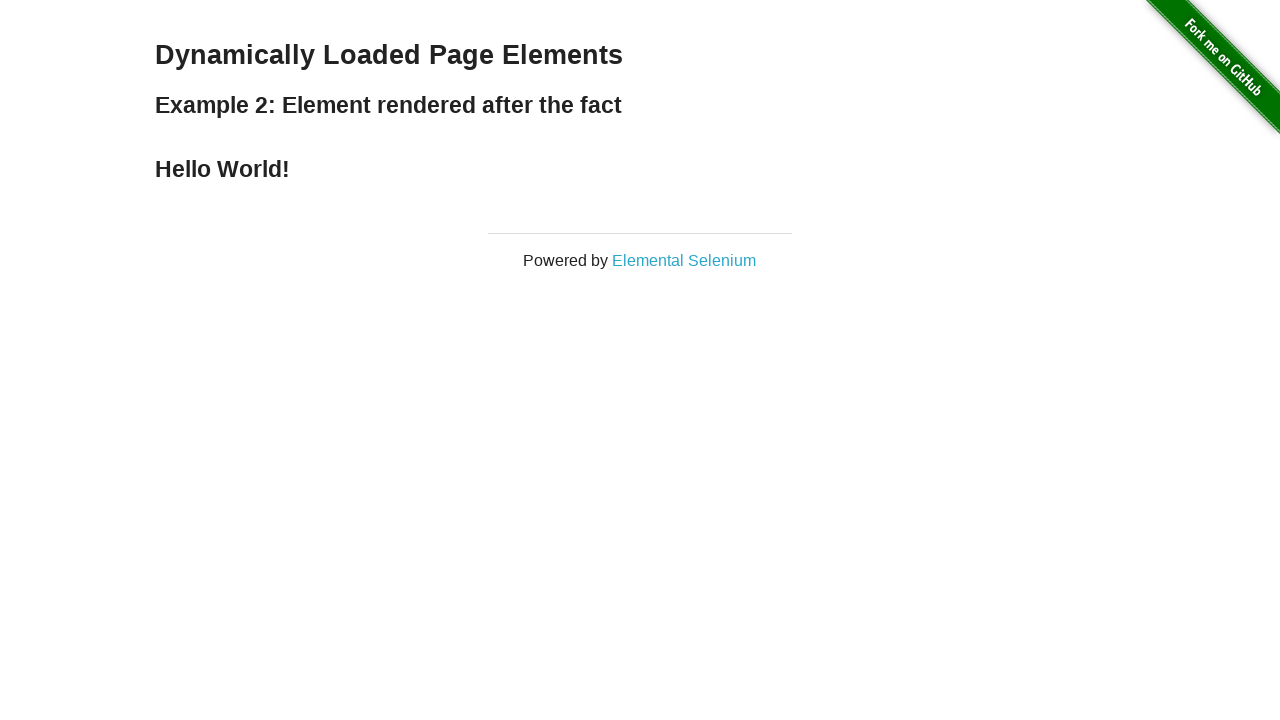

Verified 'Hello World!' text content matches expected value
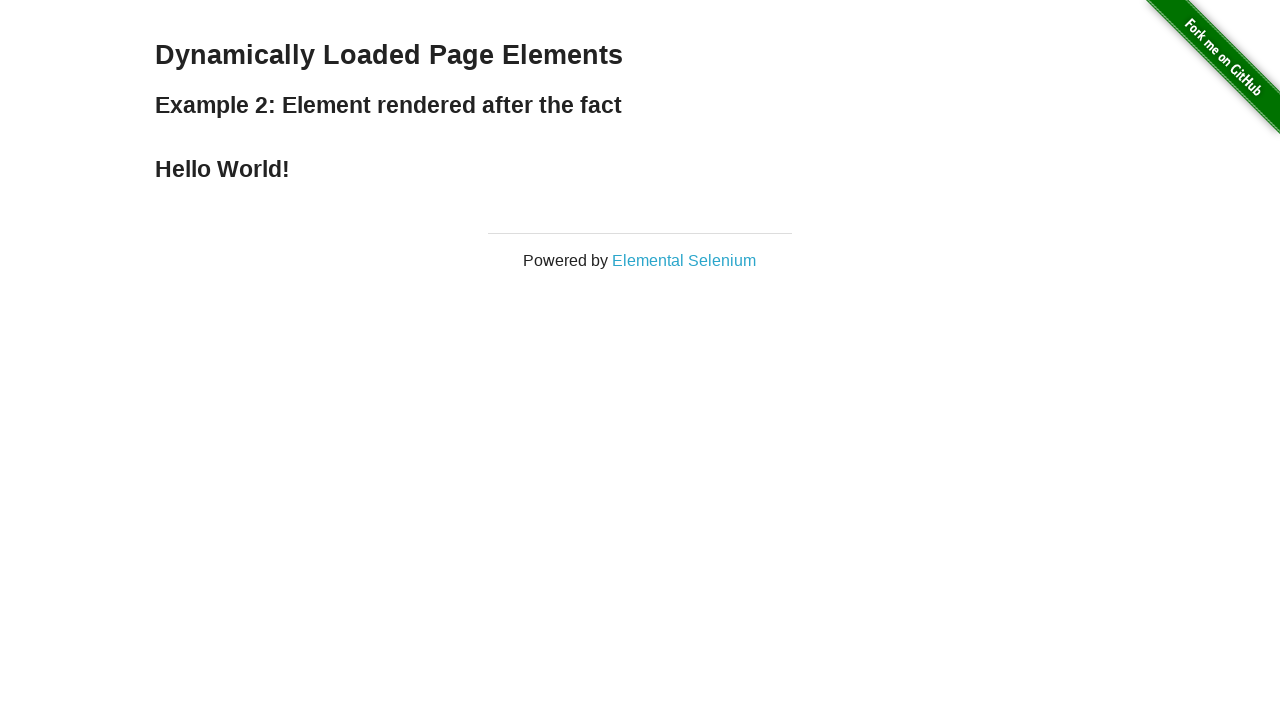

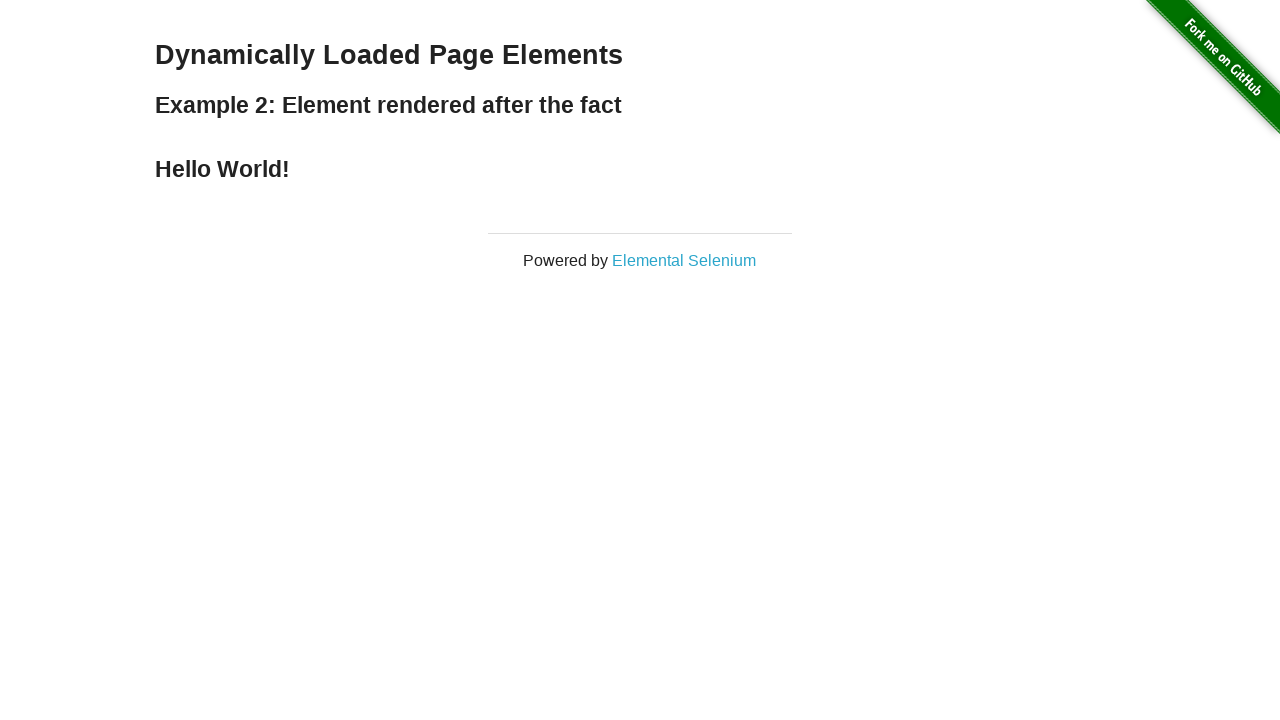